Tests scrolling functionality on the mortgage calculator website by scrolling to a share button, clicking it, and scrolling back up

Starting URL: https://www.mortgagecalculator.org/

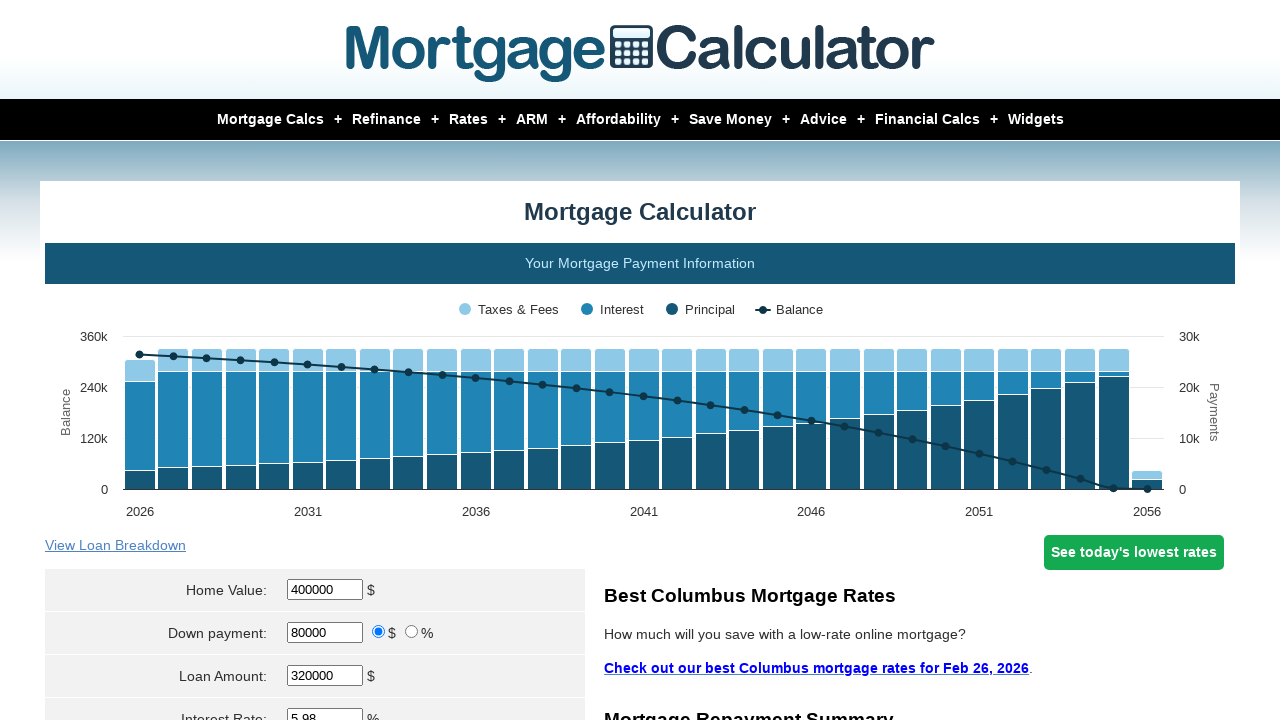

Waited 3 seconds for mortgage calculator page to load
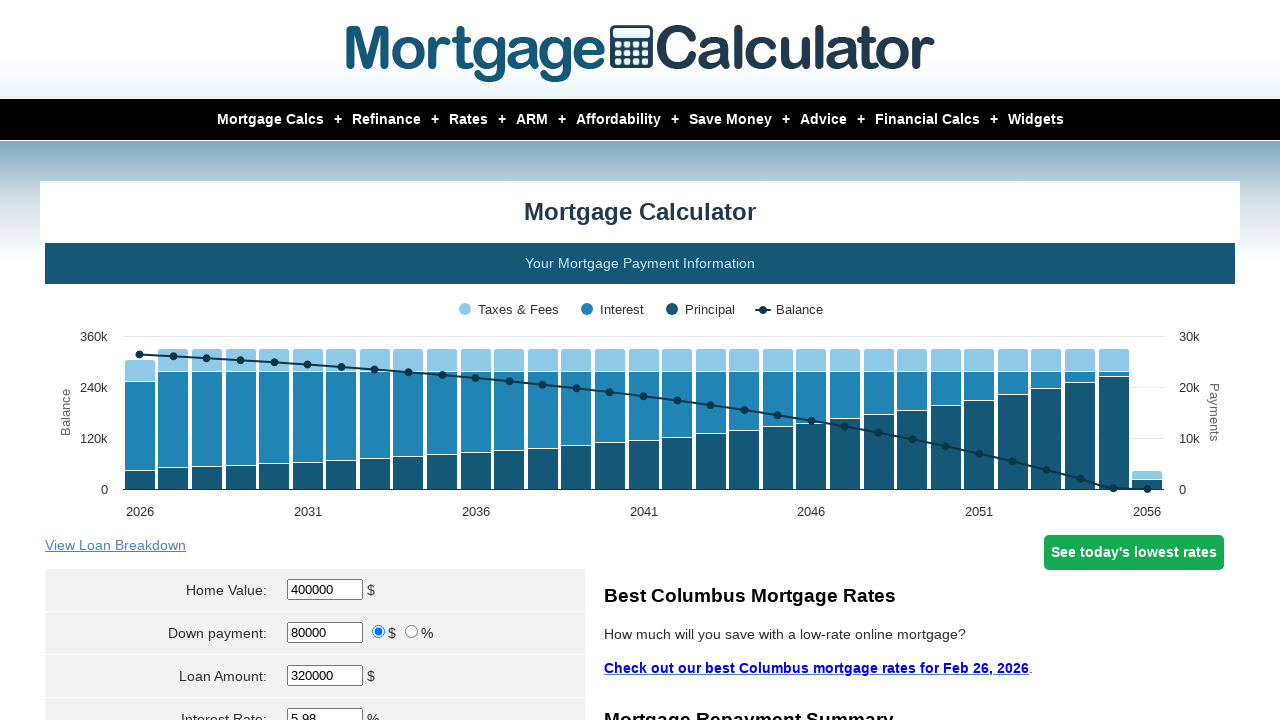

Located the share button element
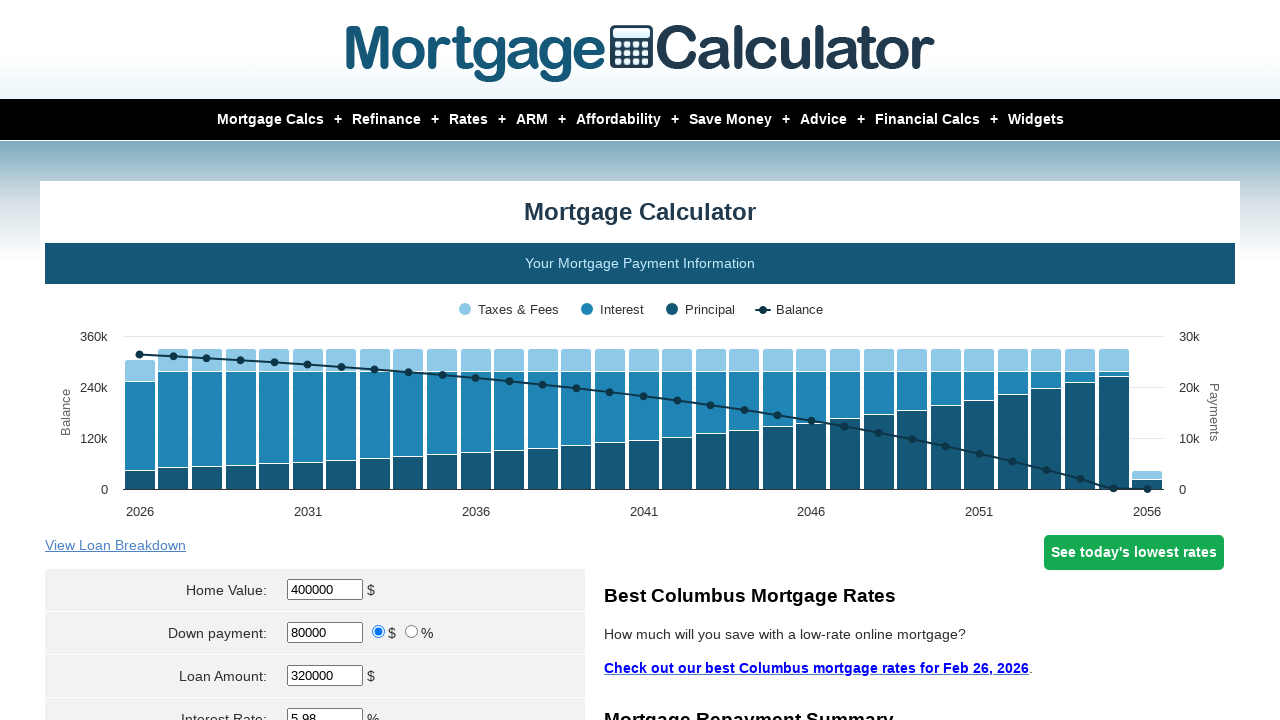

Scrolled to share button into view
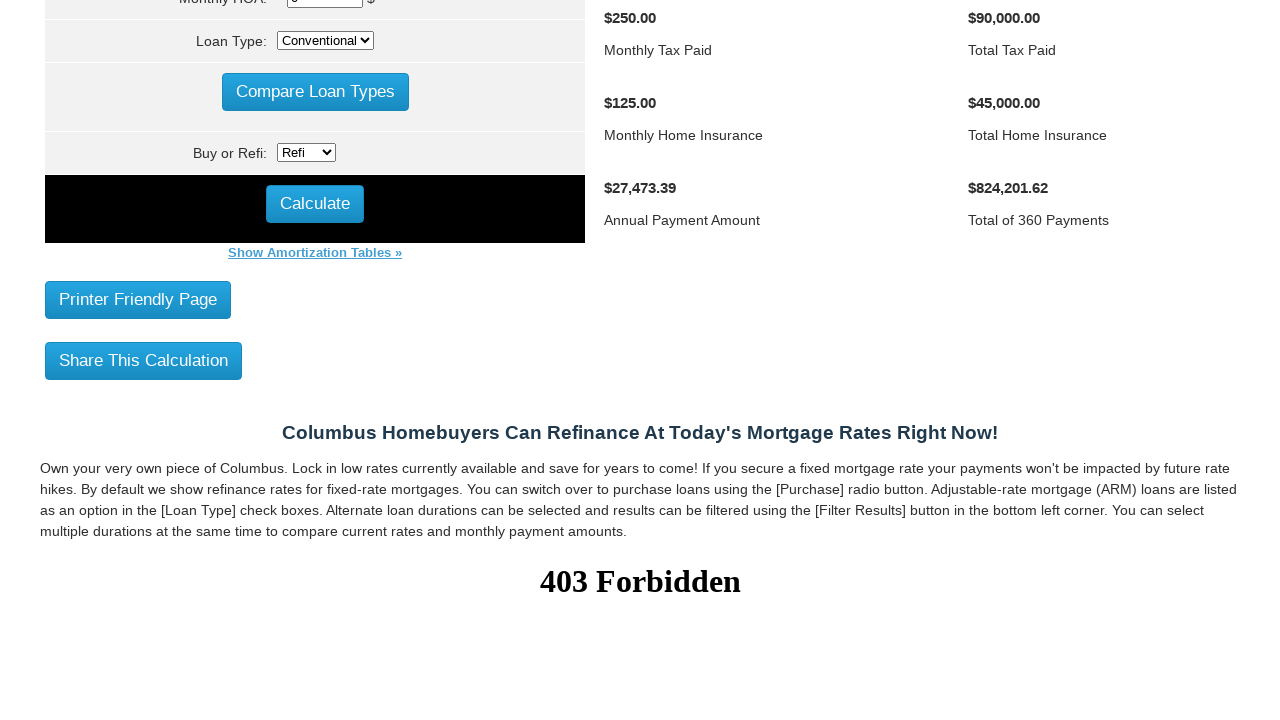

Waited 2 seconds for scroll animation to complete
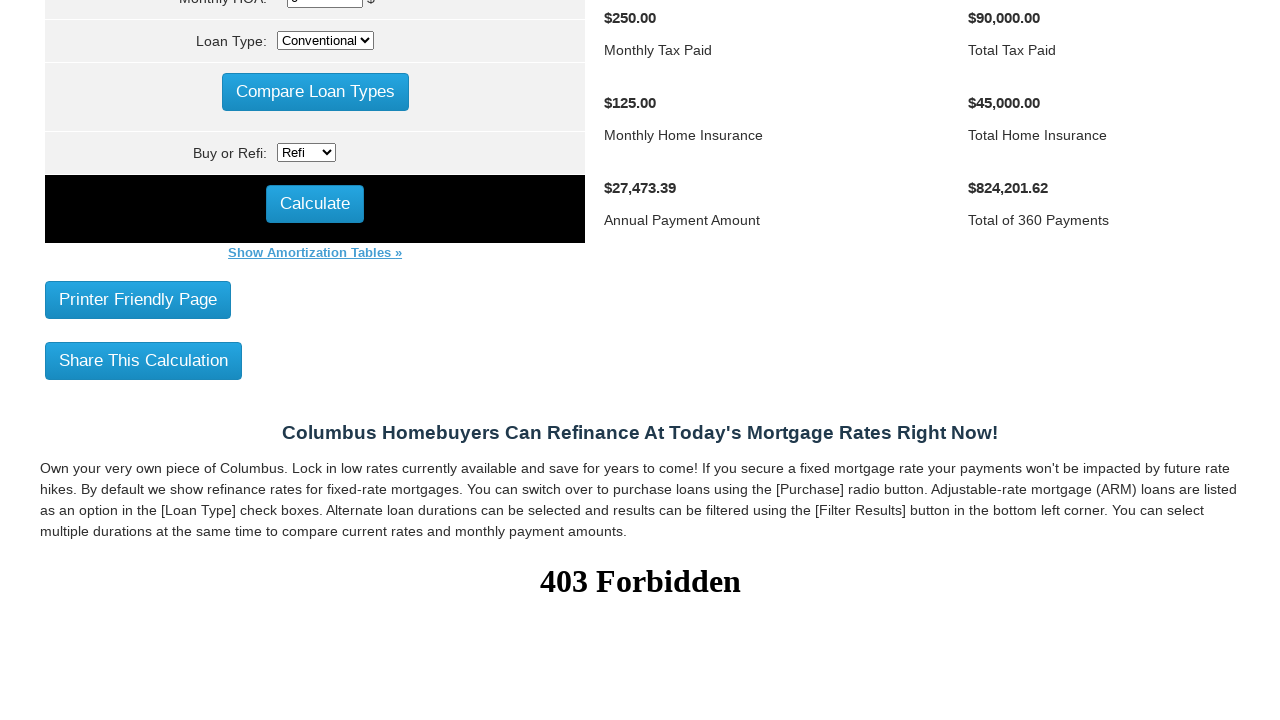

Clicked on the share button at (144, 360) on xpath=//*[@id='share_button']
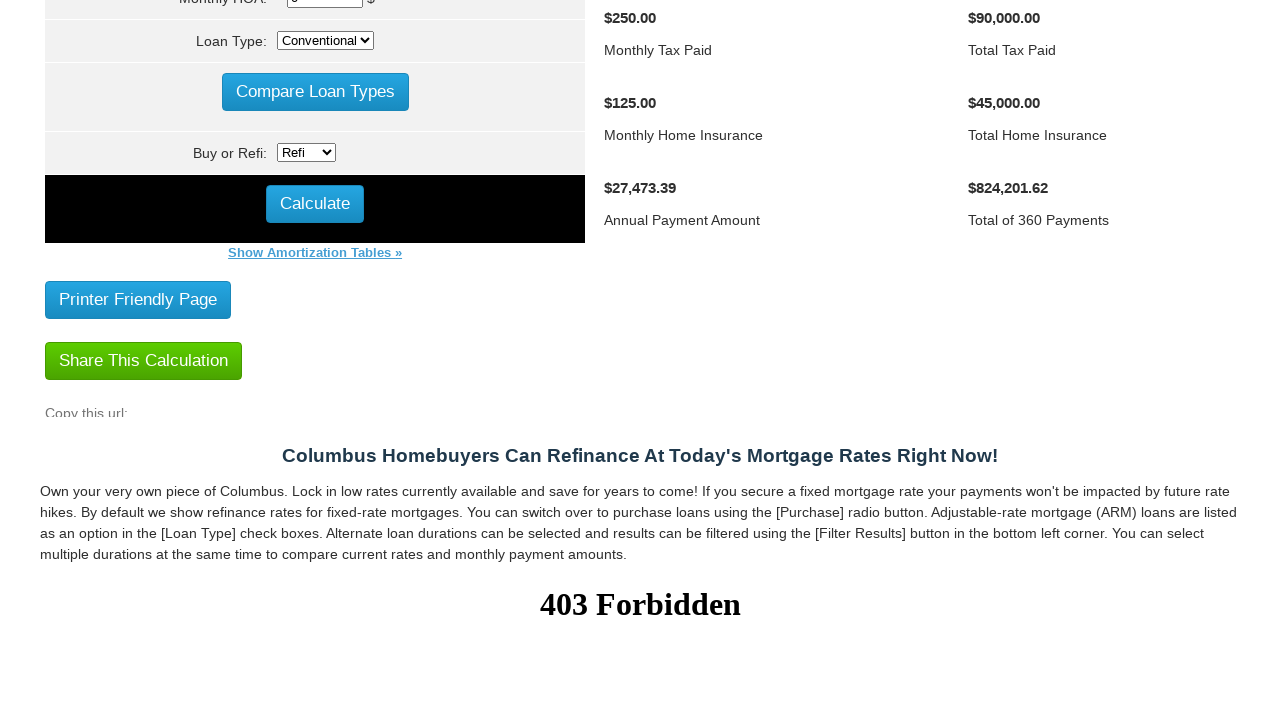

Waited 2 seconds after clicking share button
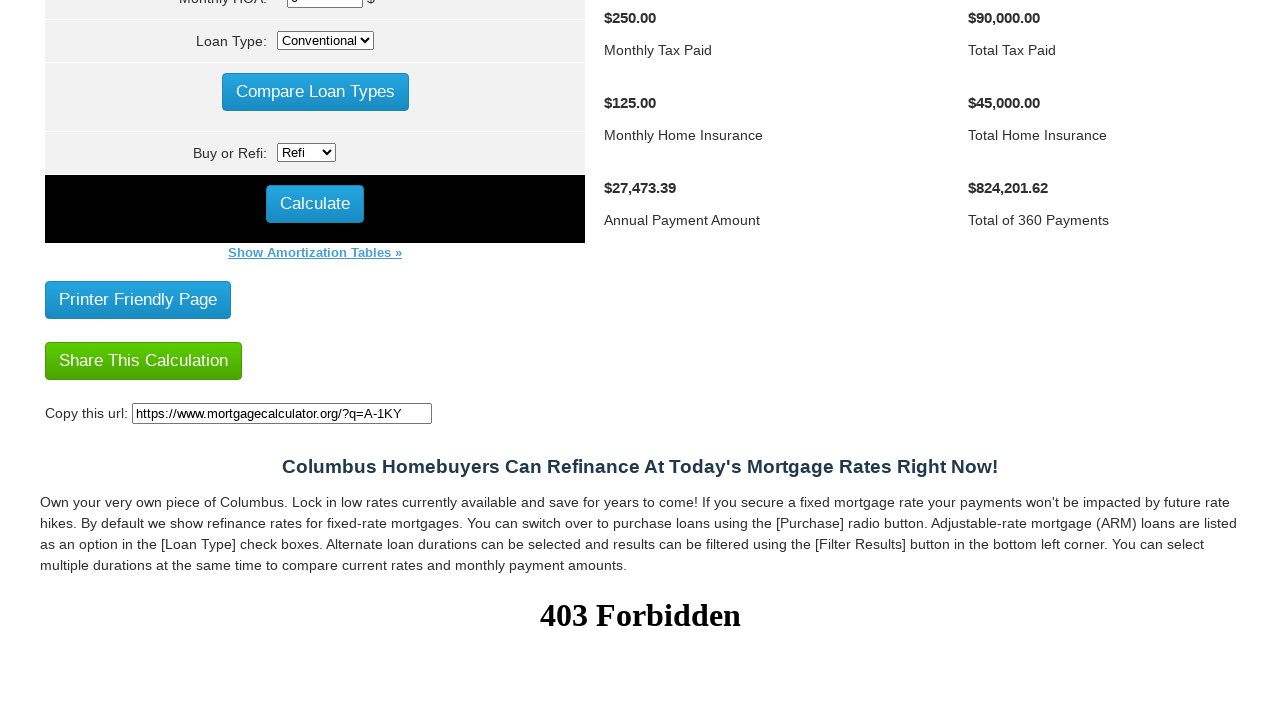

Scrolled back up 400 pixels
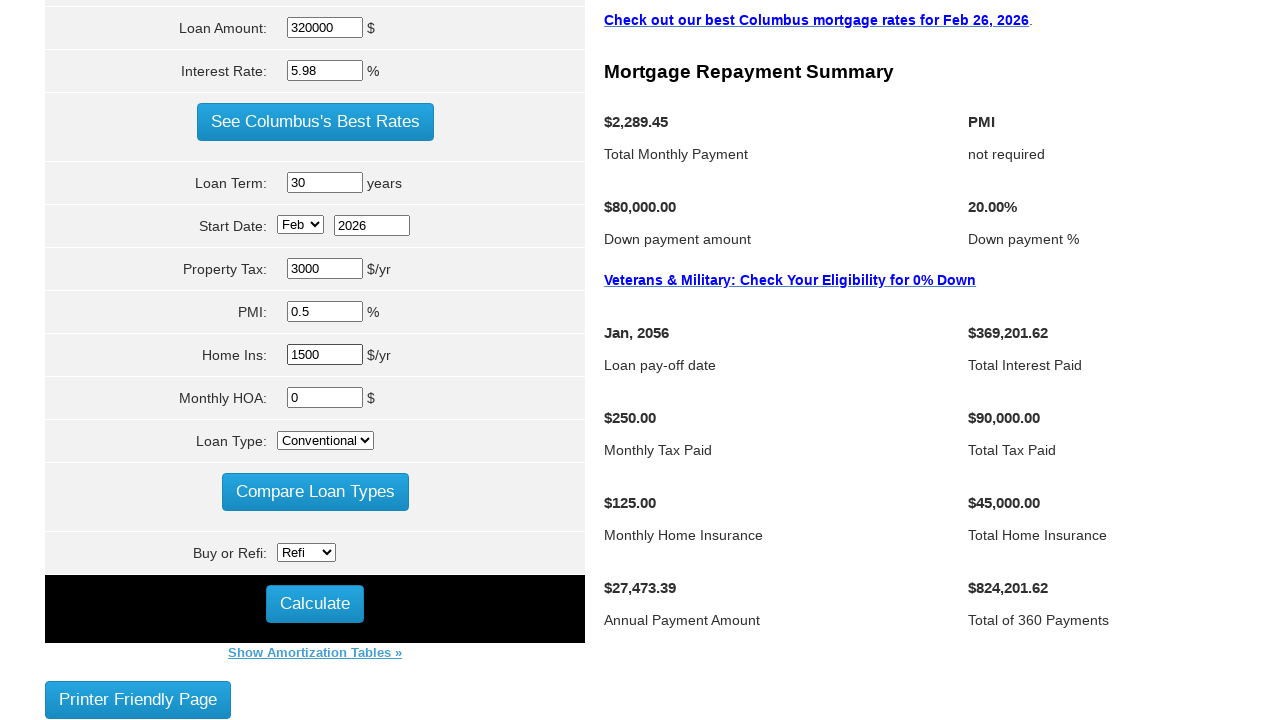

Waited 2 seconds for scroll back up to complete
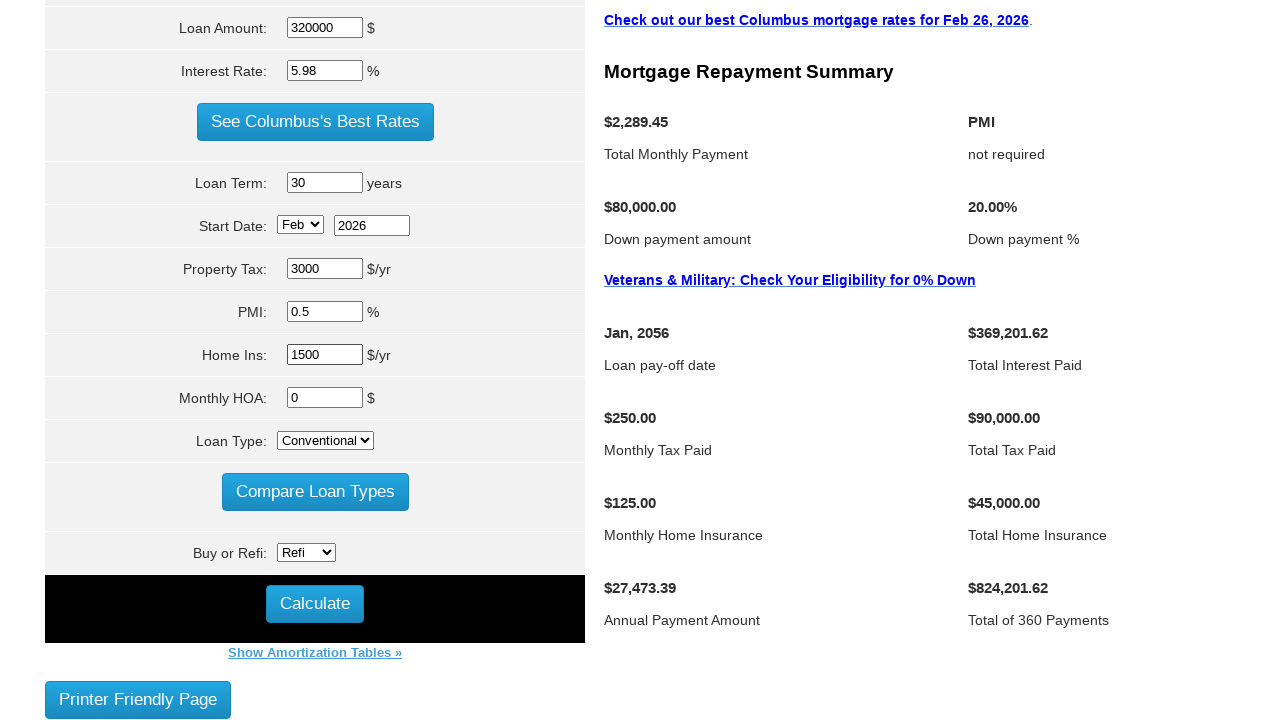

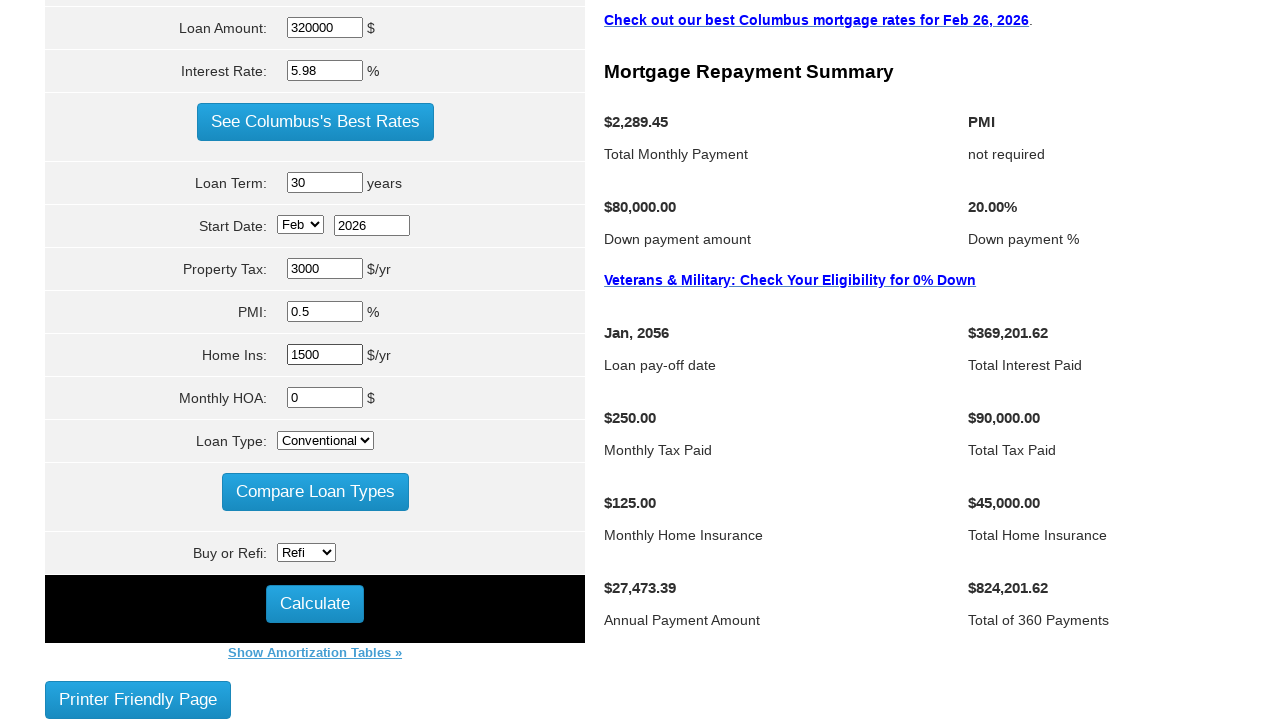